Tests adding a product (iPhone 11) to the cart and then removing it, verifying that the cart shows empty state with correct messaging and zero subtotal.

Starting URL: https://www.bstackdemo.com/

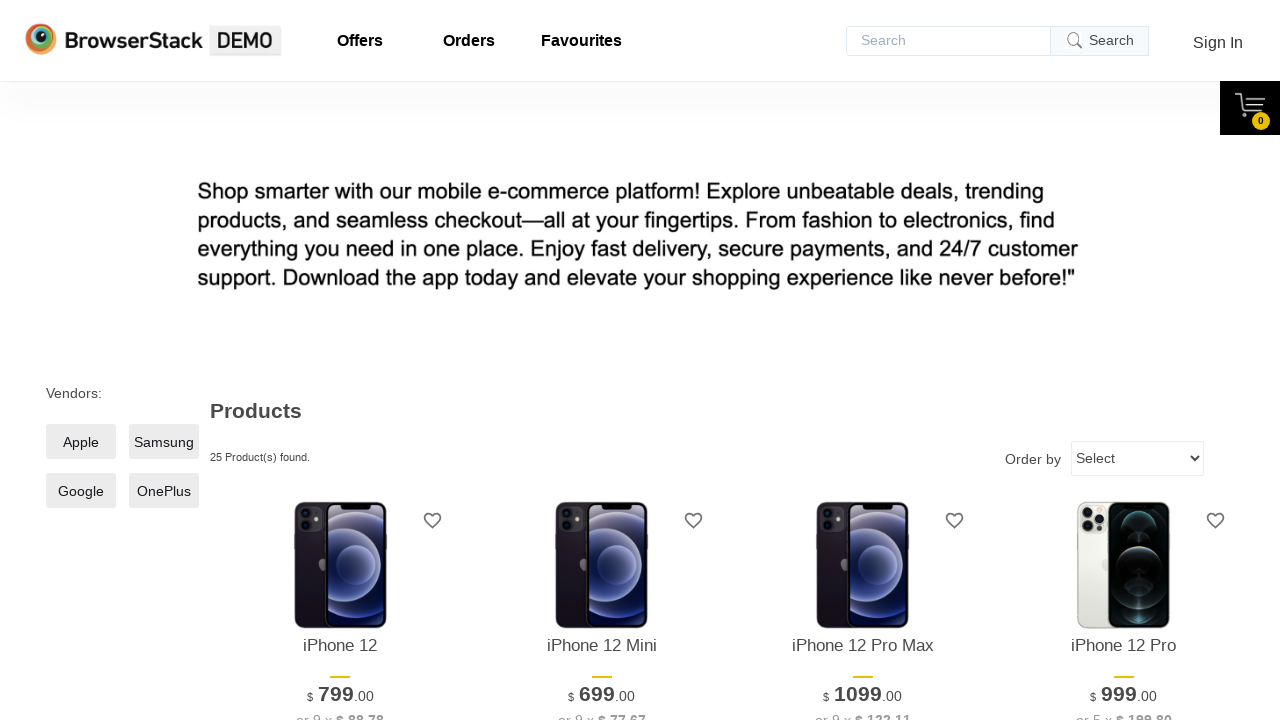

Clicked 'Add to cart' button for iPhone 11 at (340, 361) on xpath=//div[@data-sku='iPhone11-device-info.png']/div[text()='Add to cart']
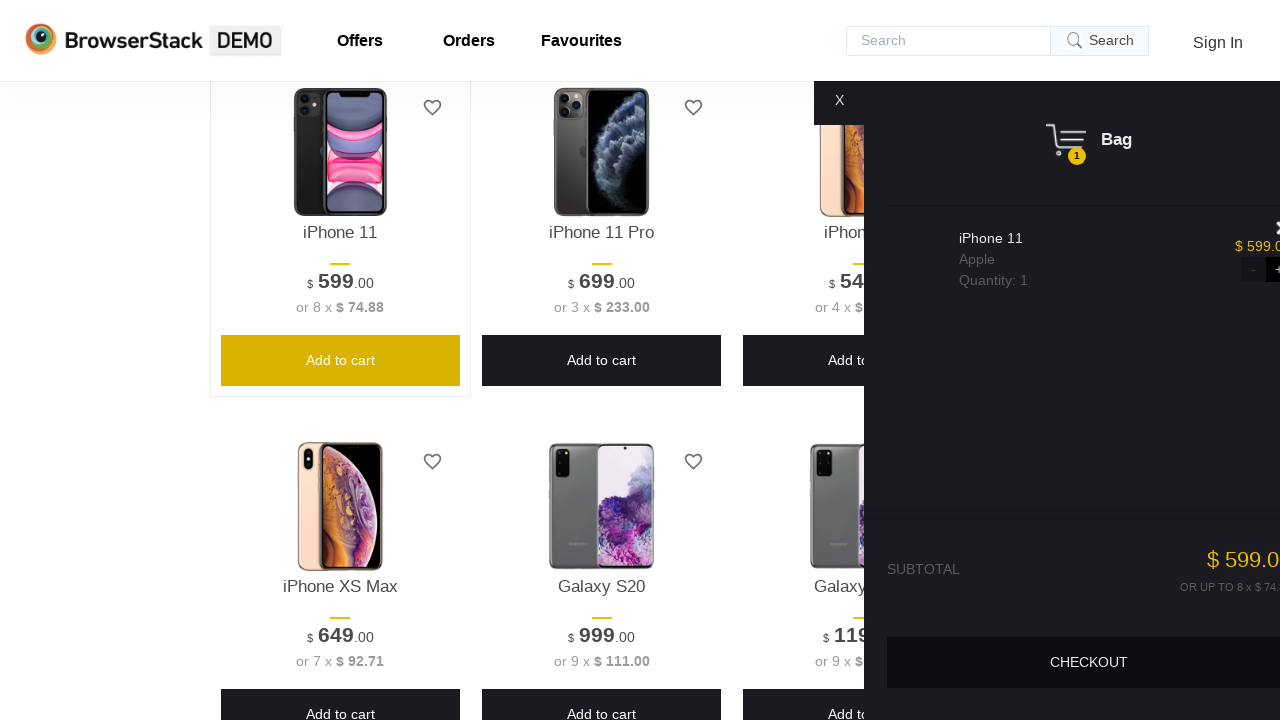

Remove button appeared in cart after adding iPhone 11
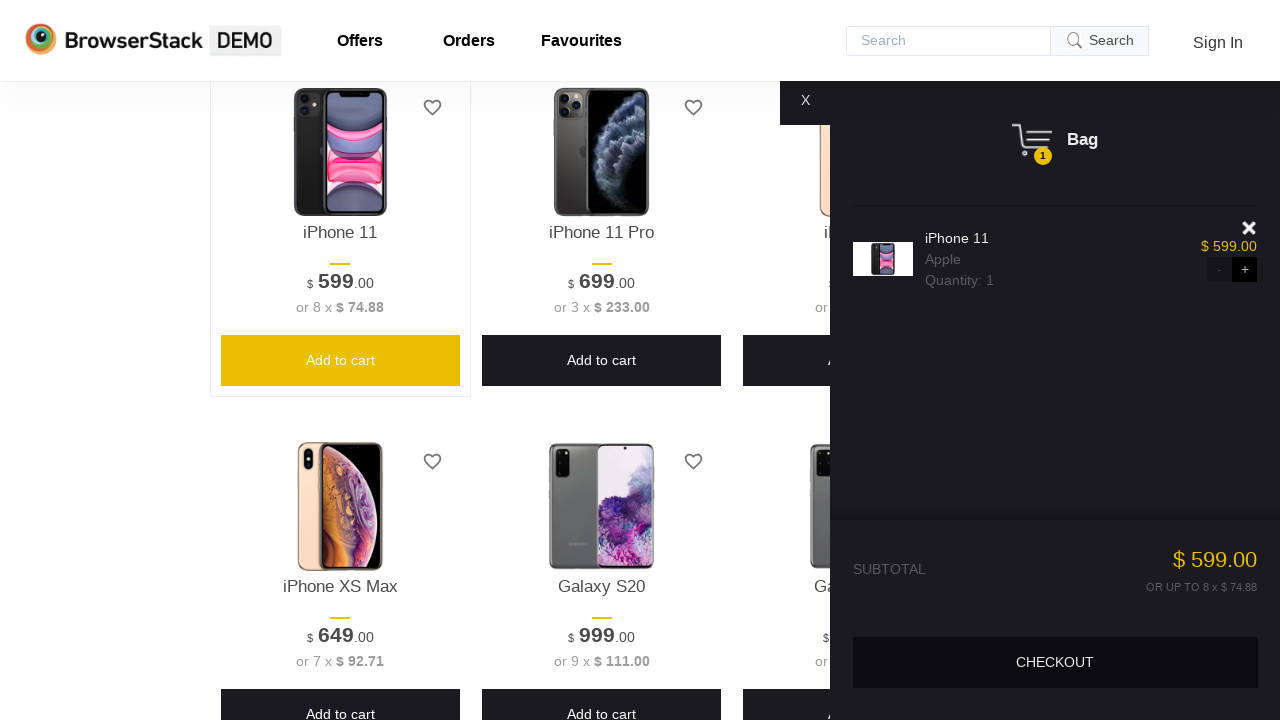

Clicked remove button to delete iPhone 11 from cart at (1250, 228) on xpath=//div[@class='shelf-item__del']
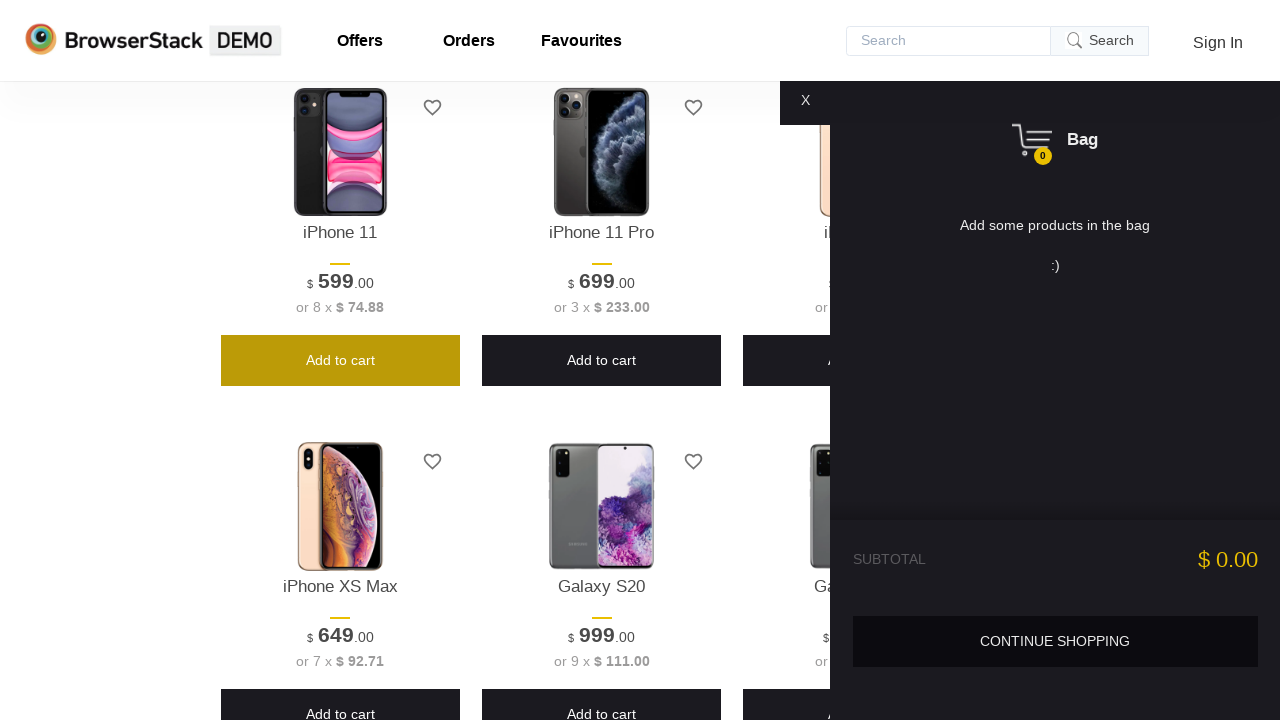

Cart updated to empty state with empty message displayed
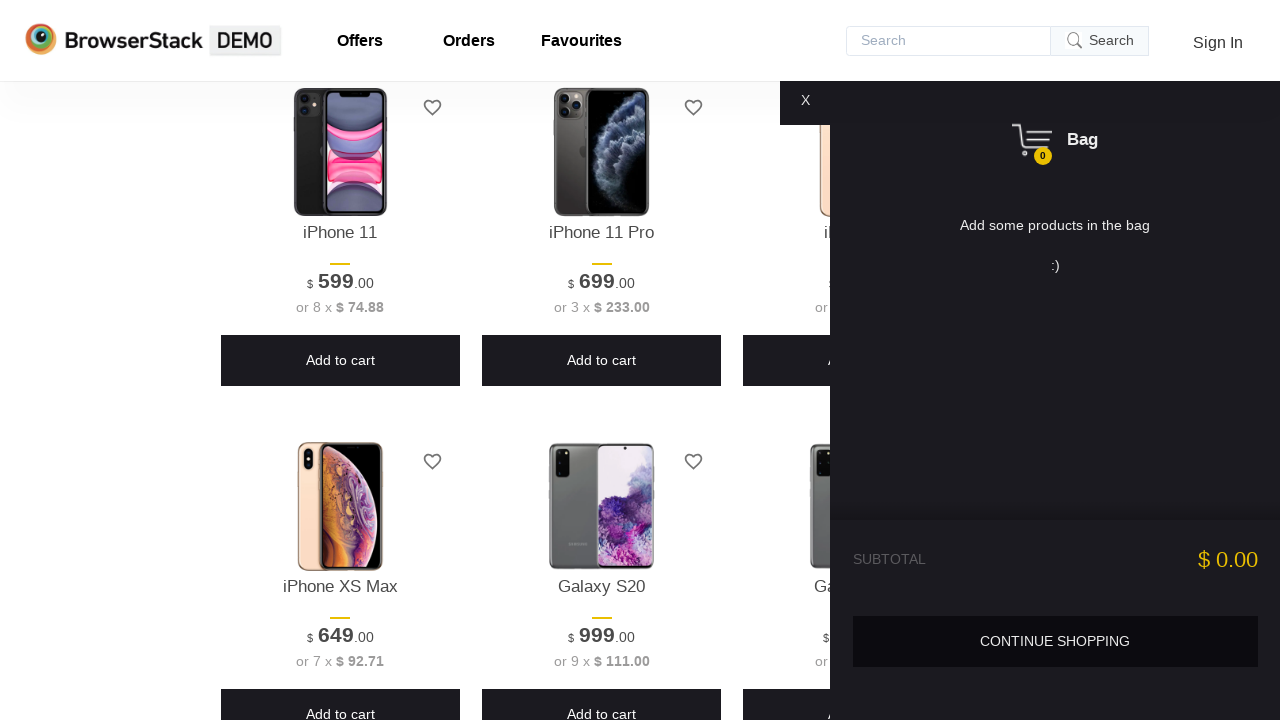

Verified cart quantity indicator is present and shows zero subtotal
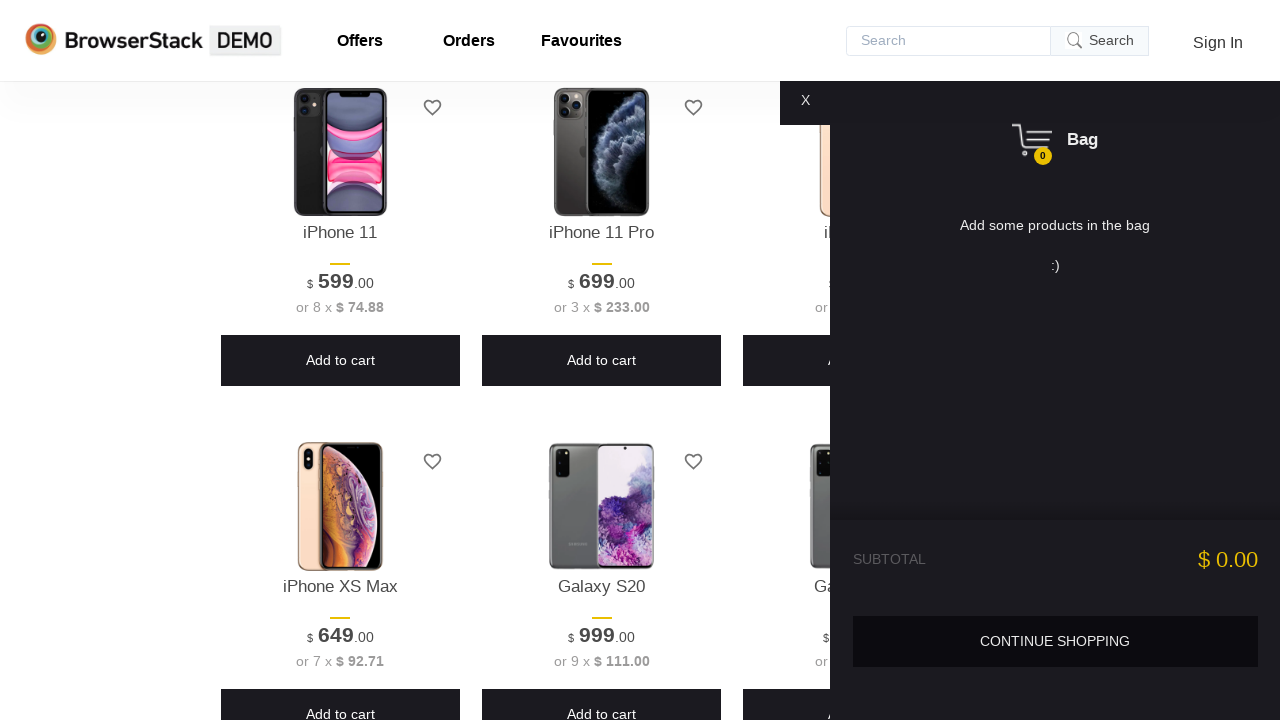

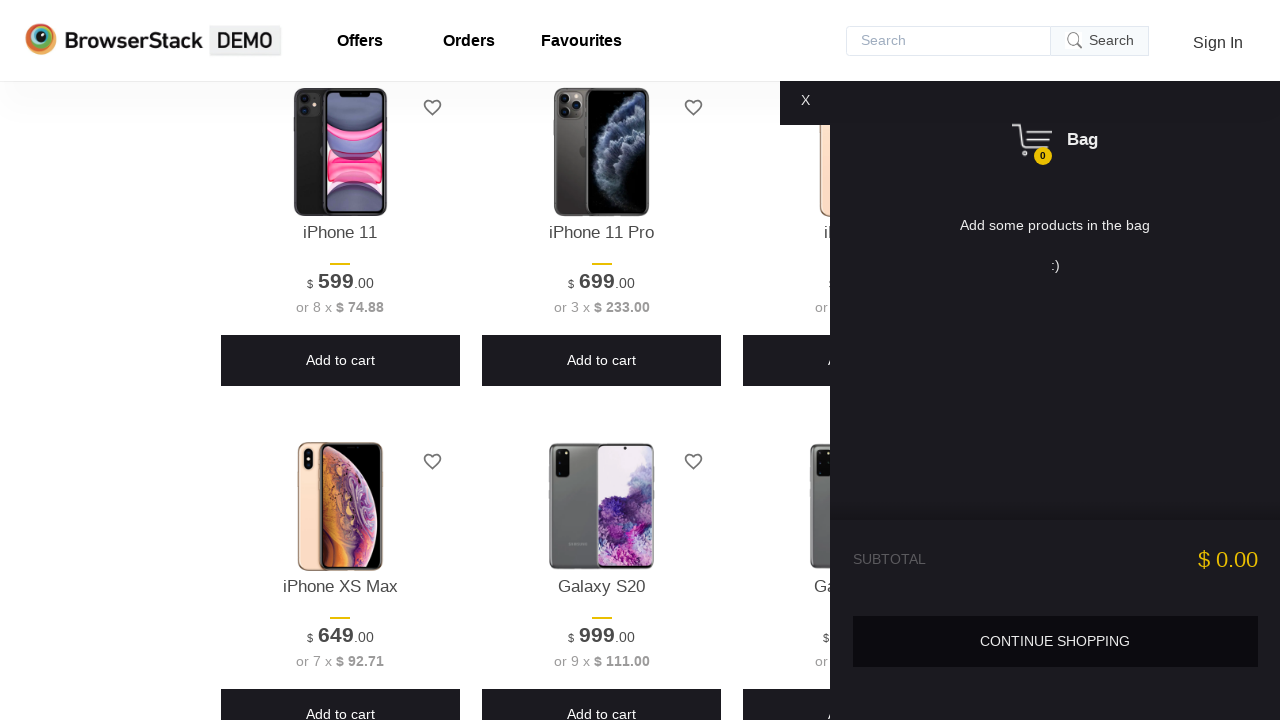